Tests explicit wait functionality by clicking a button and waiting for an element to become invisible on a practice page

Starting URL: https://www.leafground.com/waits.xhtml

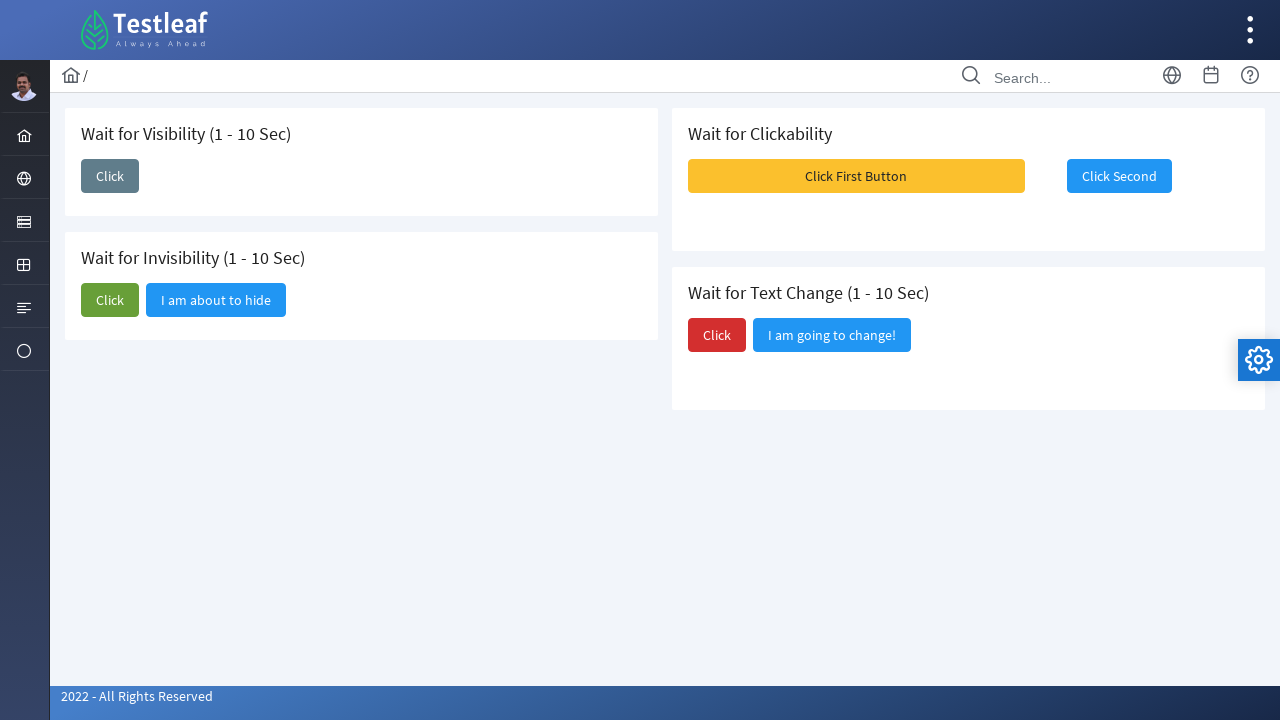

Clicked the second 'Click' button to trigger hide action at (110, 300) on xpath=(//span[text()='Click'])[2]
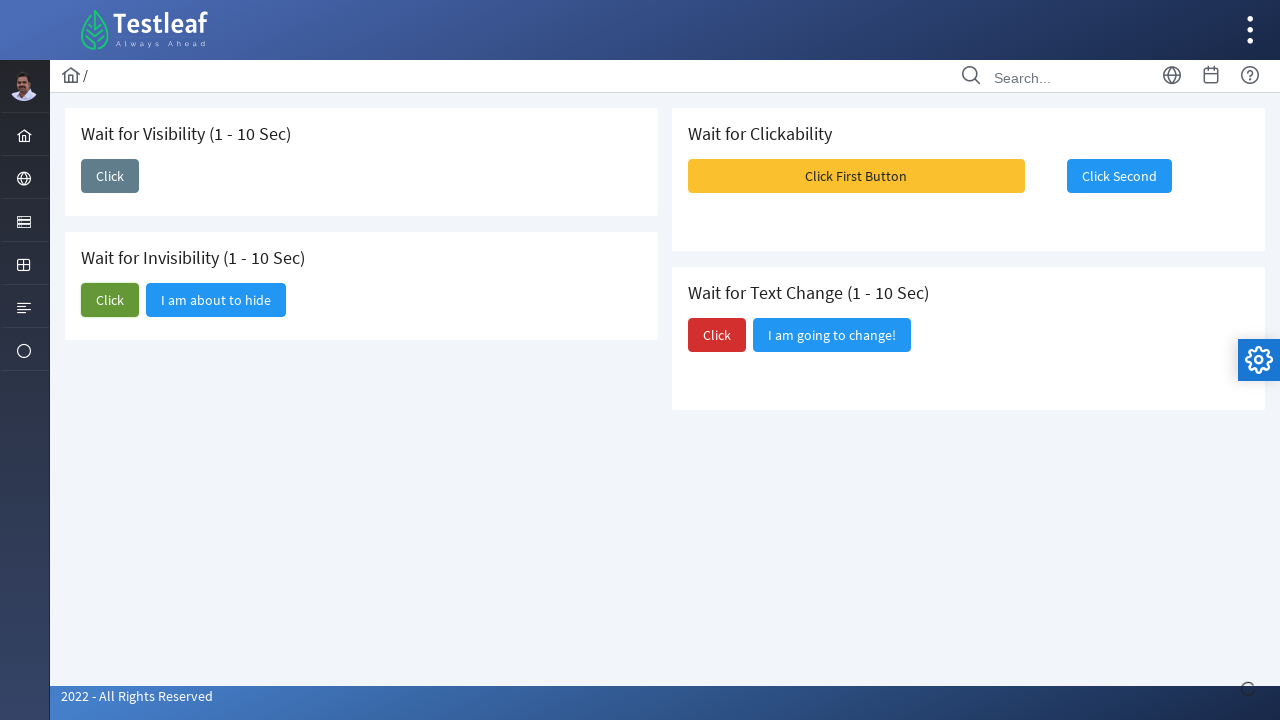

Waited for 'I am about to hide' element to become invisible
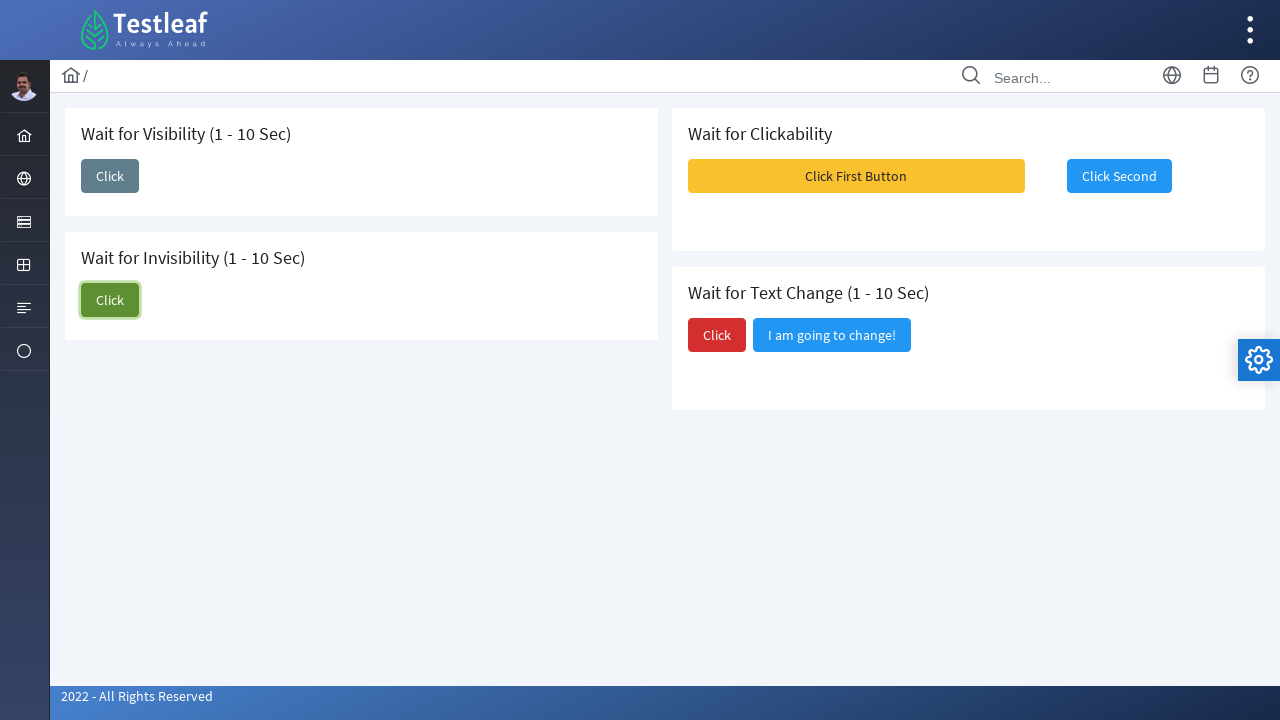

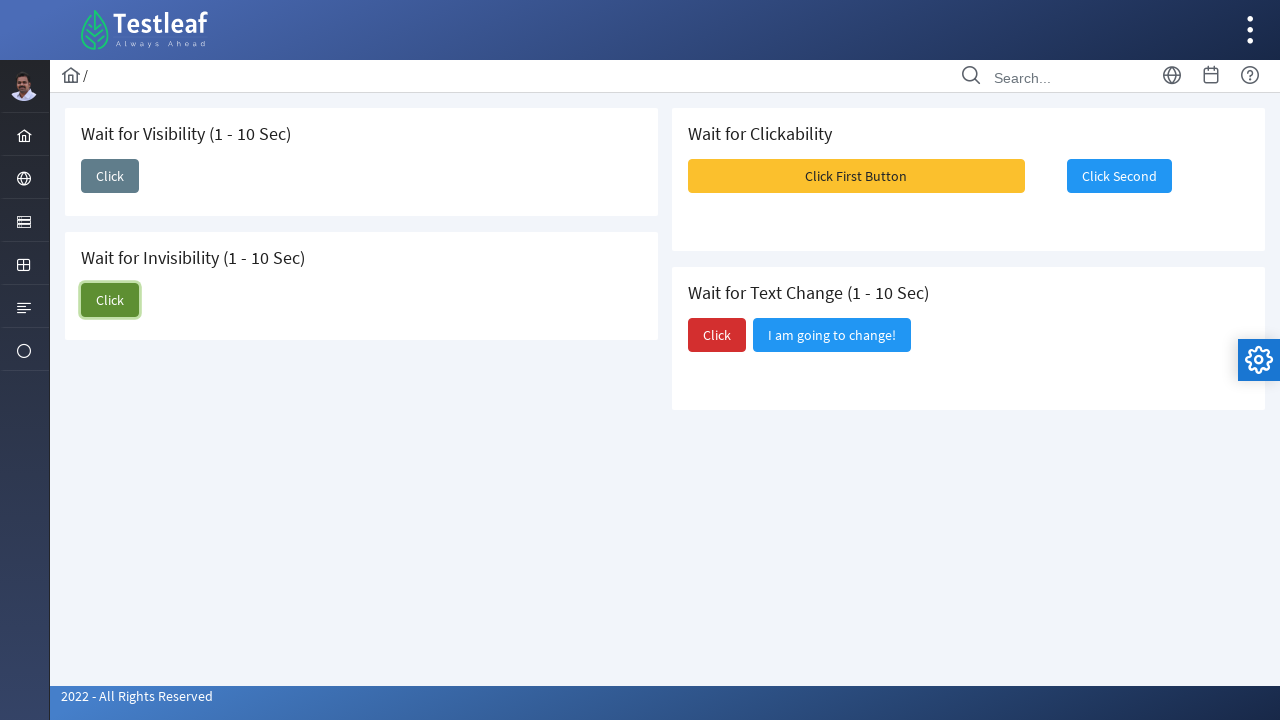